Tests handling JavaScript alerts by clicking a button to trigger an alert, accepting the alert dialog, and verifying the result message is displayed on the page.

Starting URL: http://the-internet.herokuapp.com/javascript_alerts

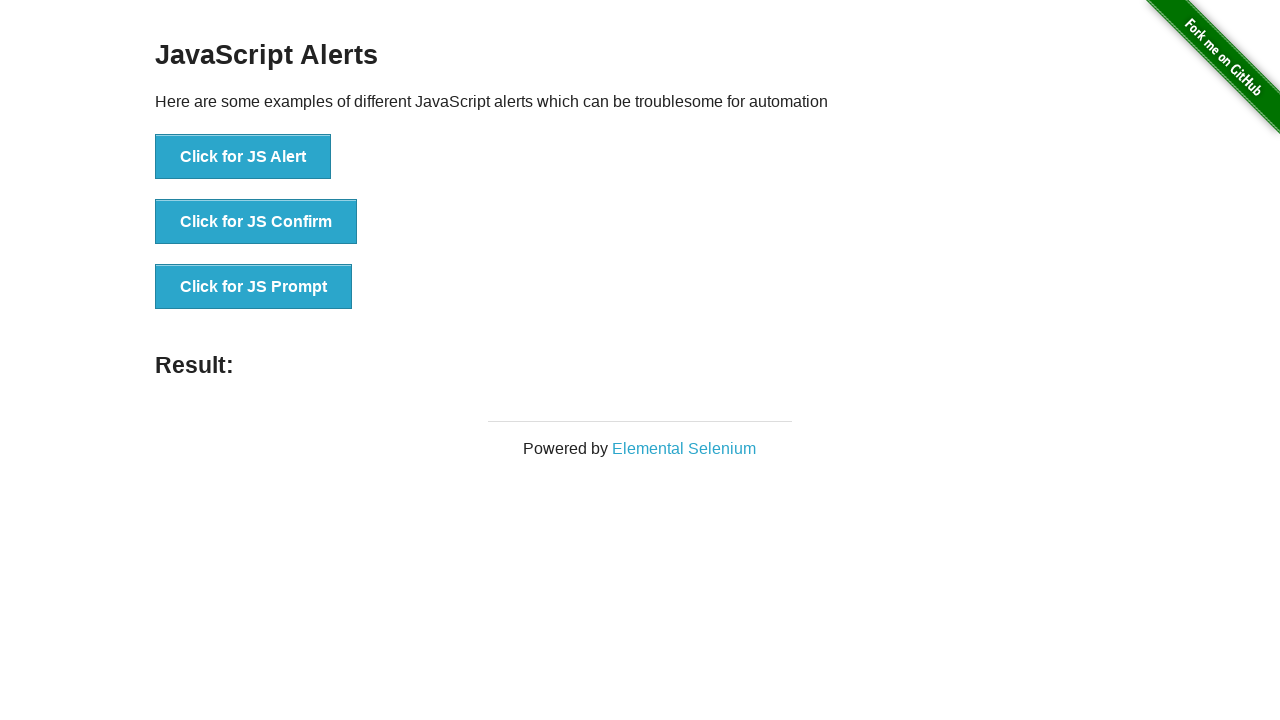

Clicked first button to trigger JavaScript alert at (243, 157) on ul > li:nth-child(1) > button
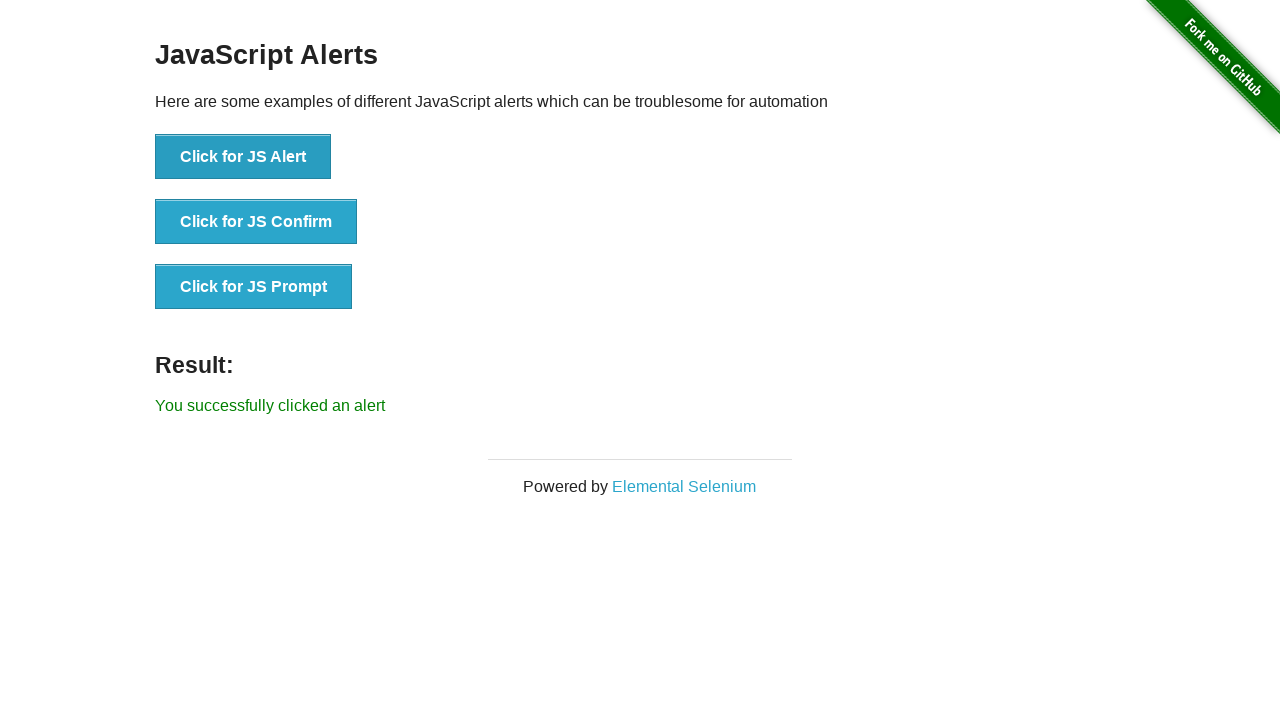

Set up dialog handler to accept alerts
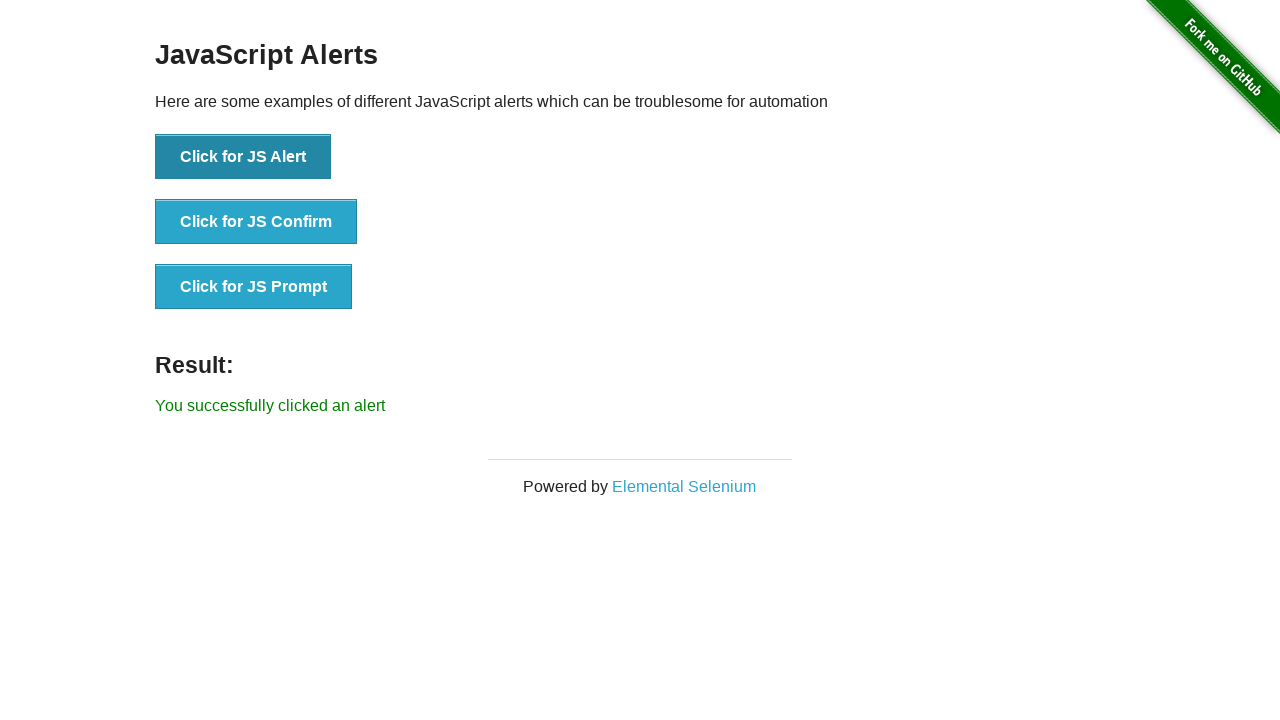

Result message element loaded on page
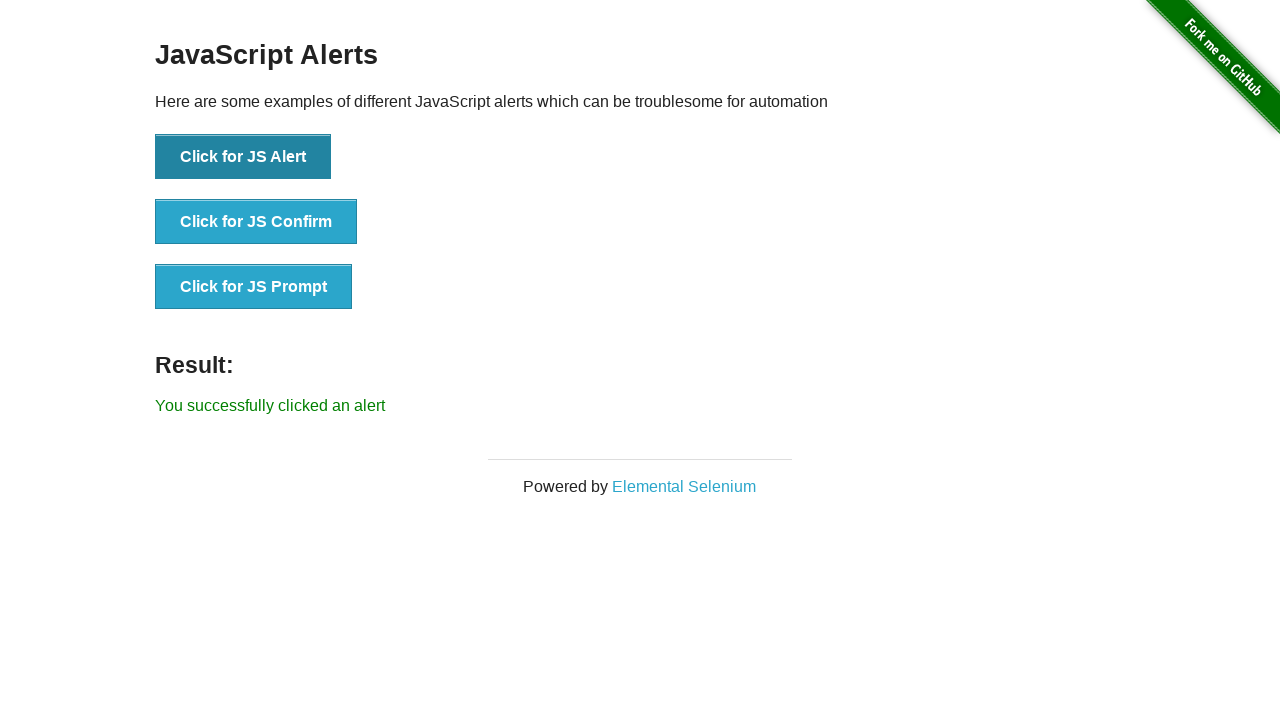

Retrieved result message text content
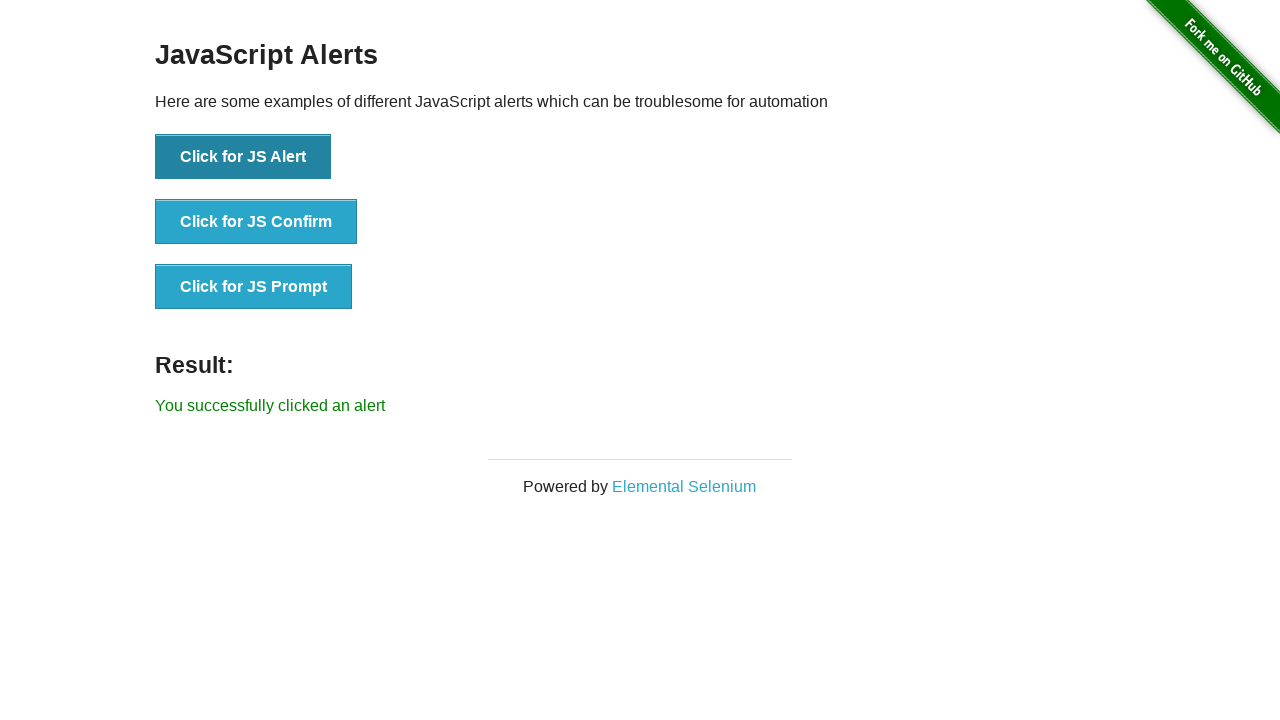

Verified result message matches expected text 'You successfully clicked an alert'
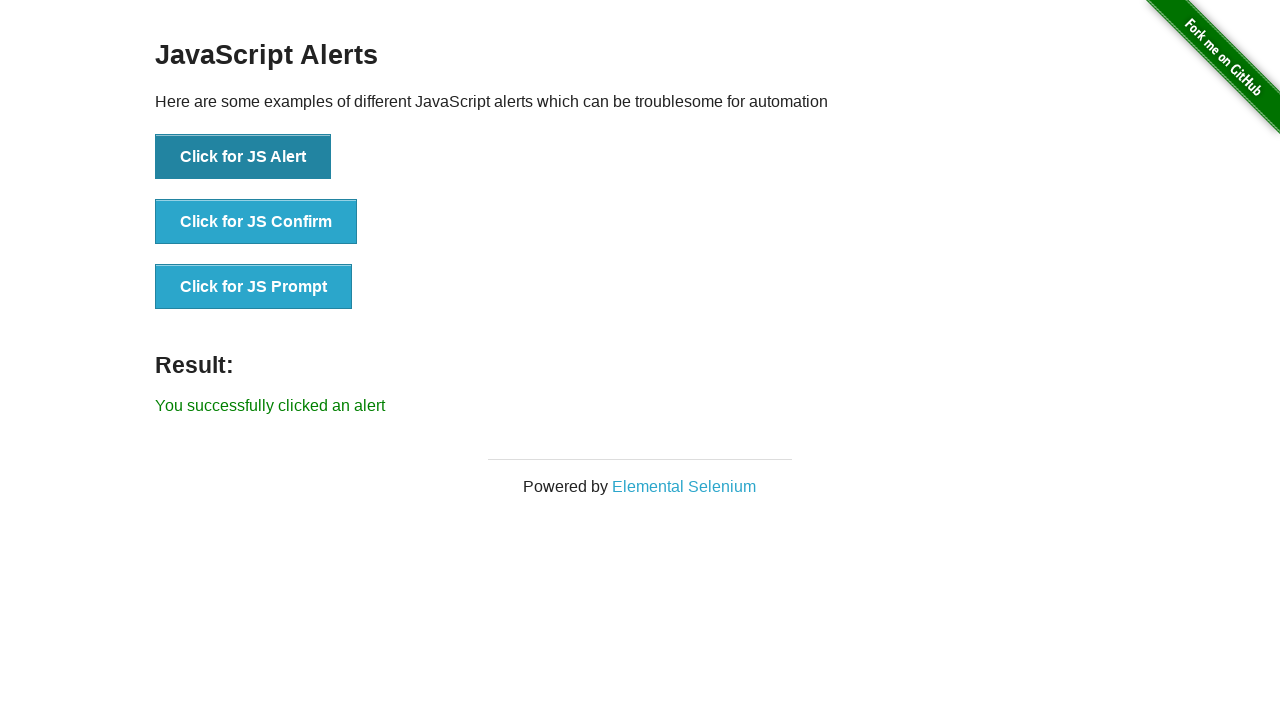

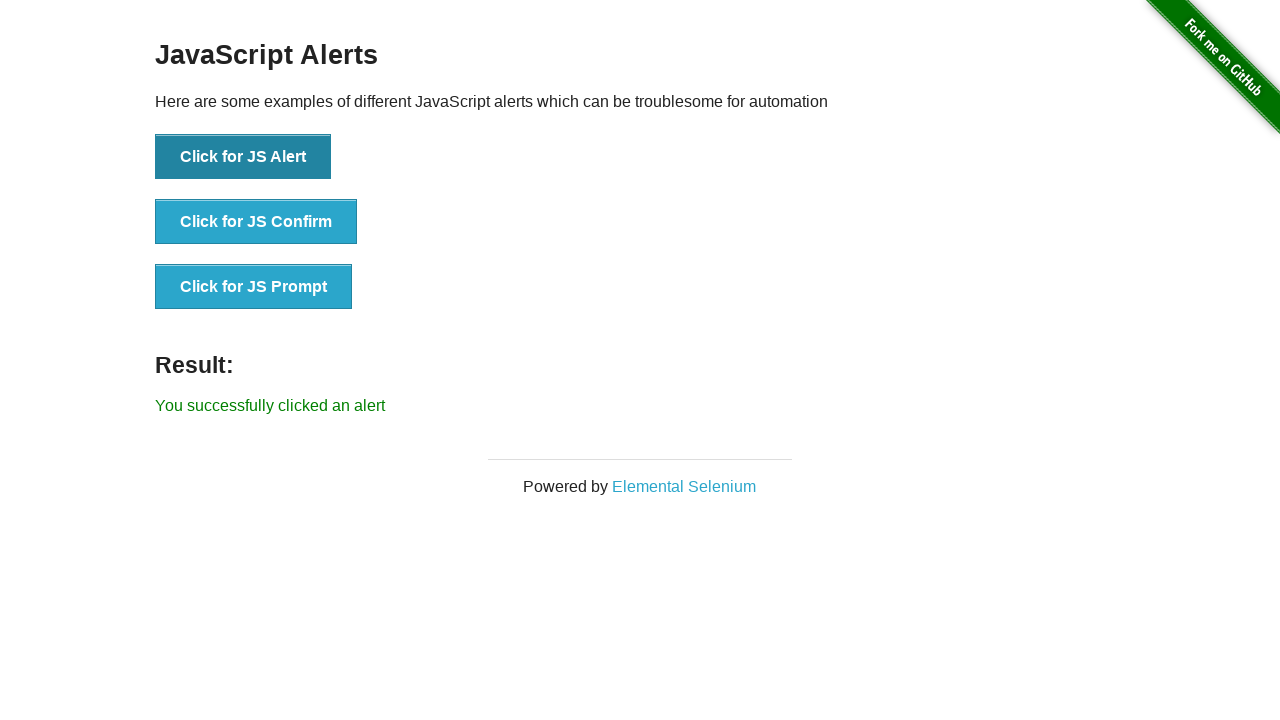